Verifies that the news section is present on the page

Starting URL: https://www.sport-express.ru/skiing/chempionat-mira/

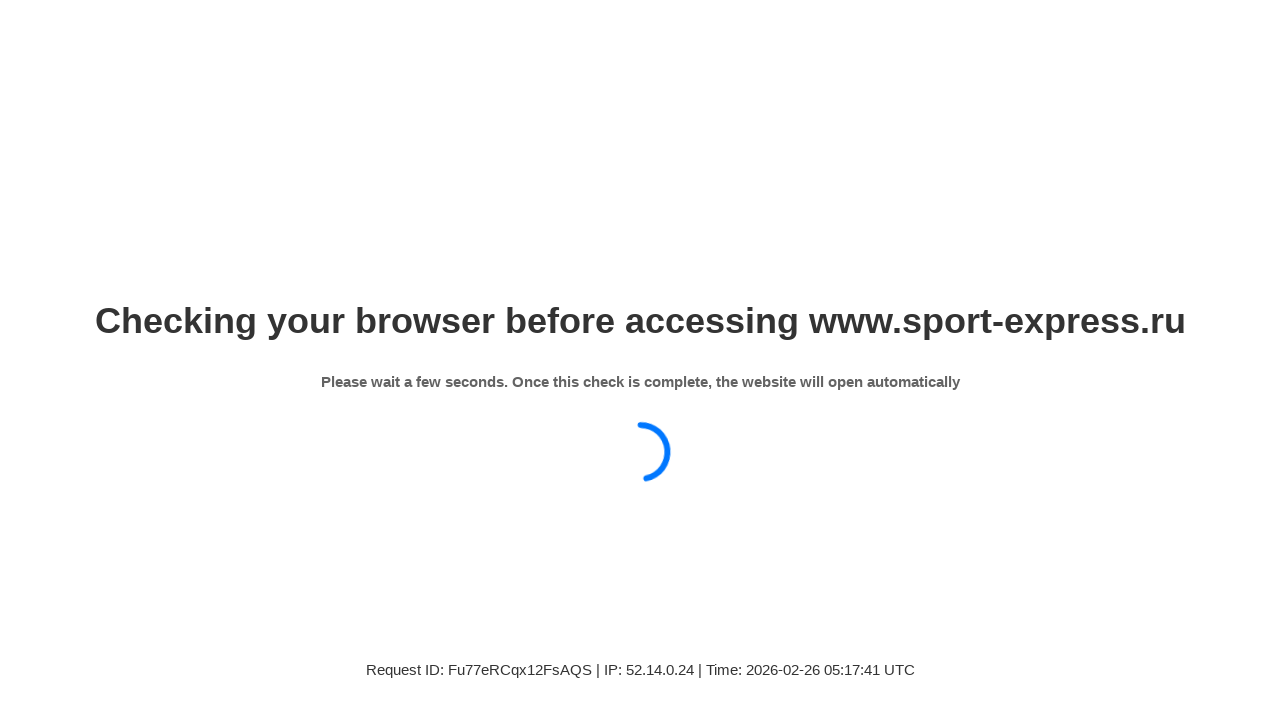

Waited for news section to be visible on the page
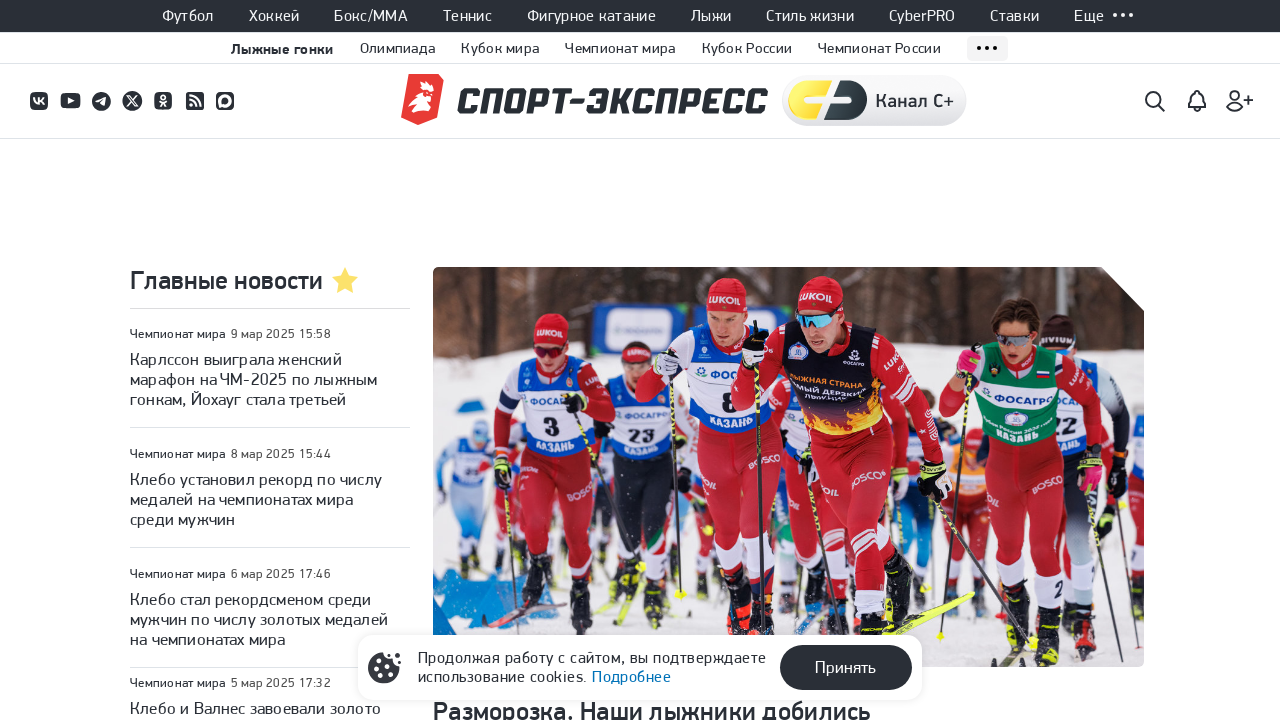

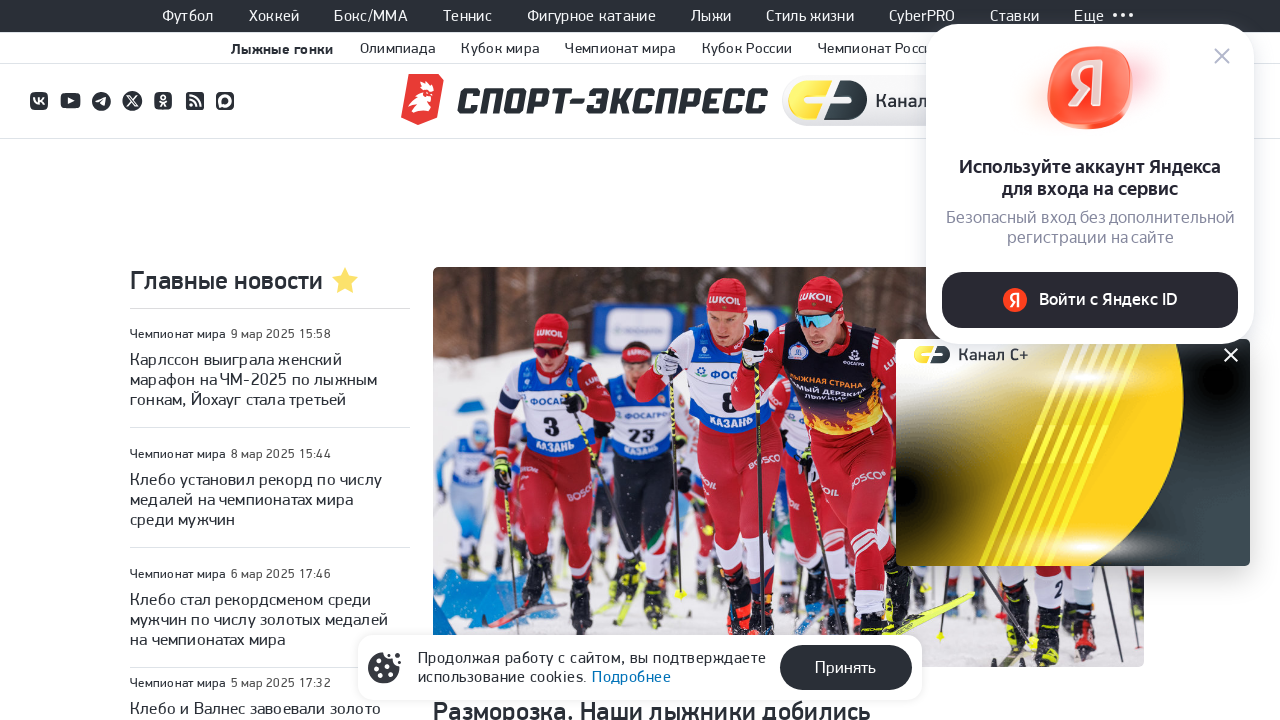